Tests browser alert handling by clicking a button that triggers a confirmation alert and then dismissing it

Starting URL: https://demoqa.com/alerts

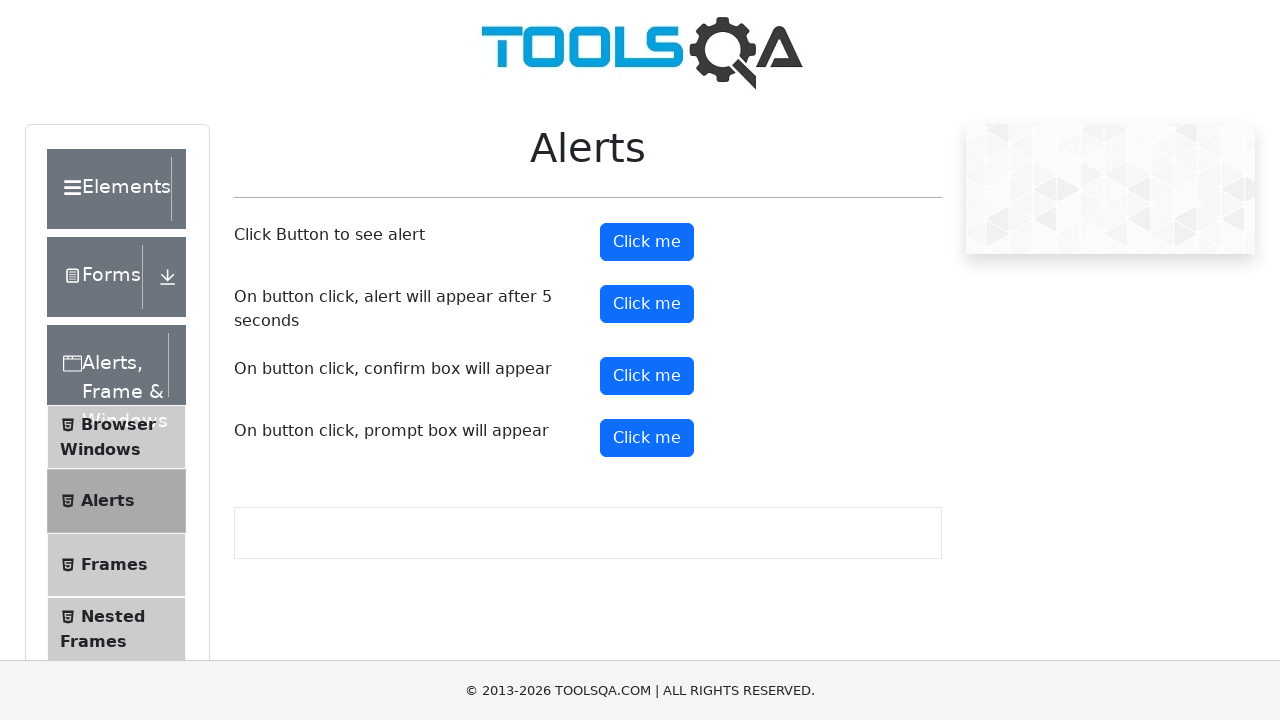

Set up dialog handler to dismiss confirmation alerts
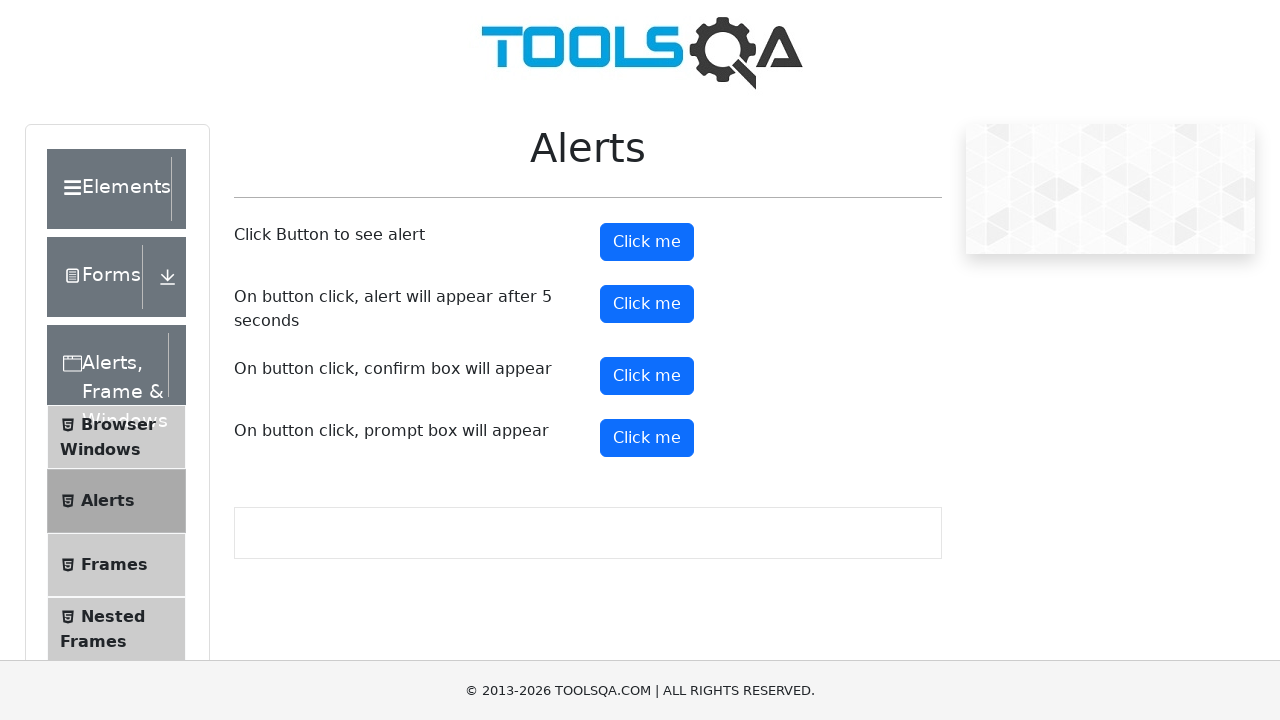

Clicked confirm button to trigger confirmation alert at (647, 376) on #confirmButton
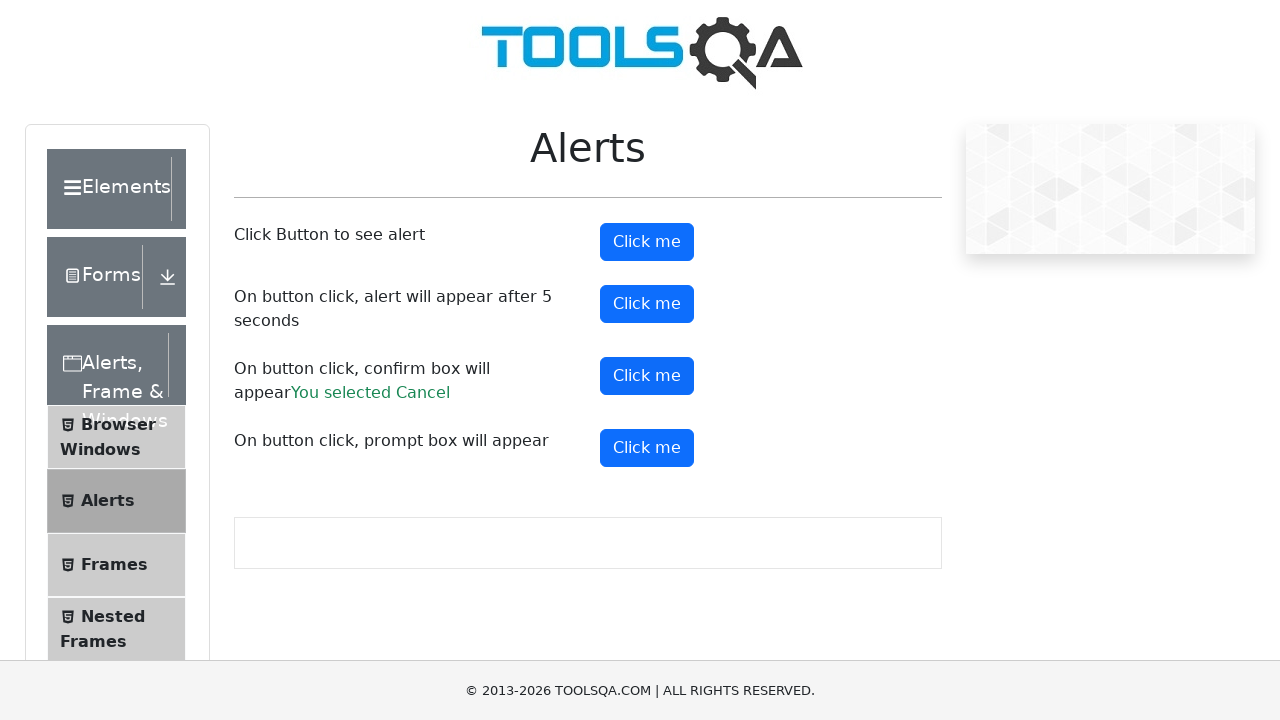

Waited for alert to be dismissed
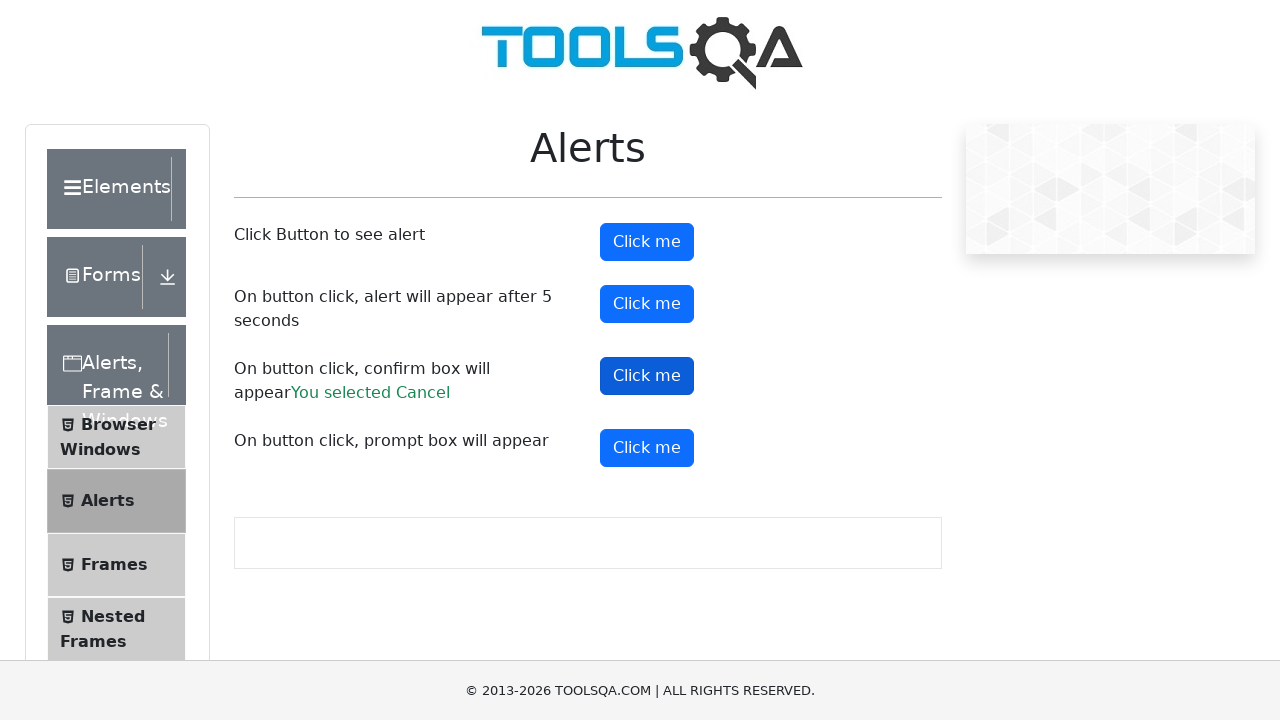

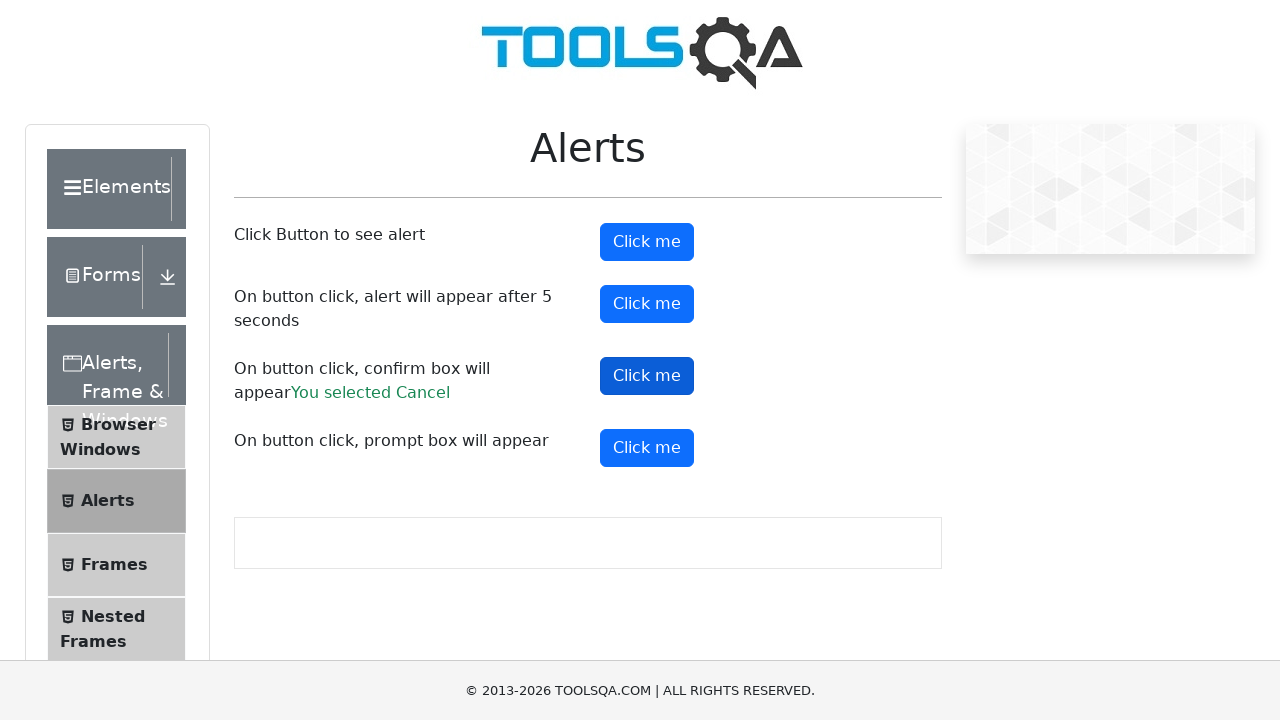